Navigates to ZeroBank login page and verifies that the page header displays the expected text "Log in to ZeroBank"

Starting URL: http://zero.webappsecurity.com/login.html

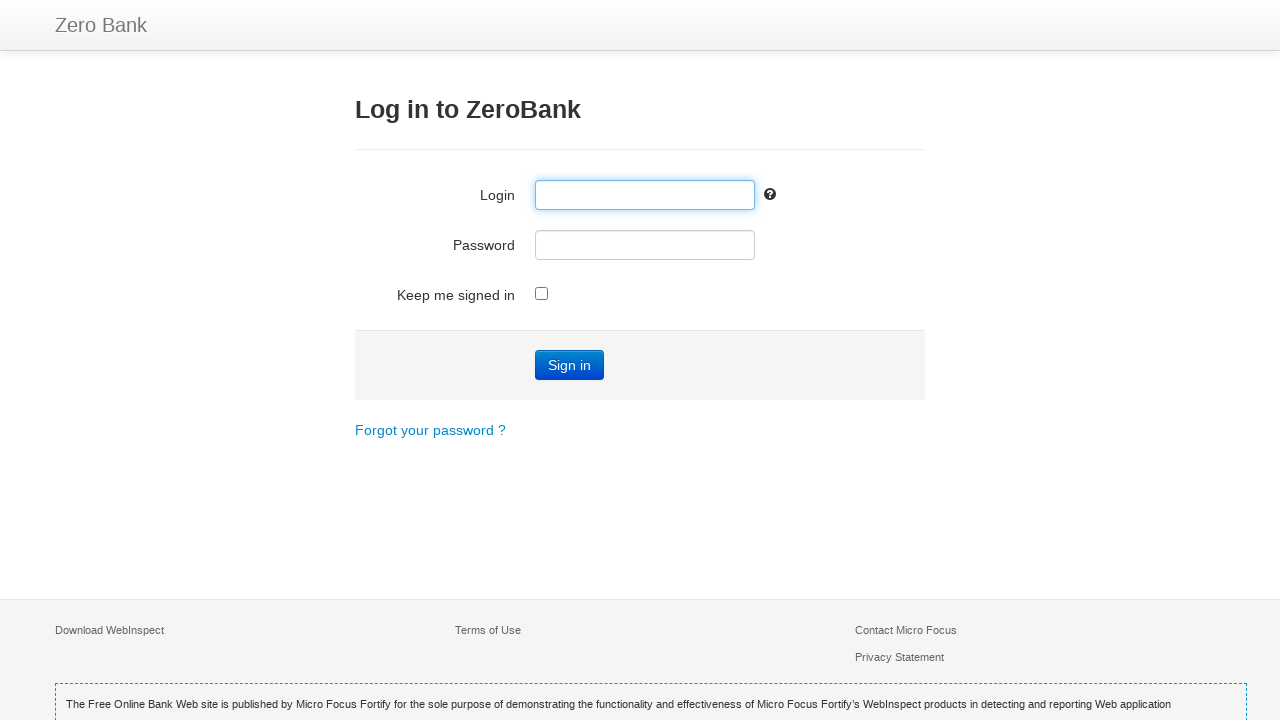

Navigated to ZeroBank login page
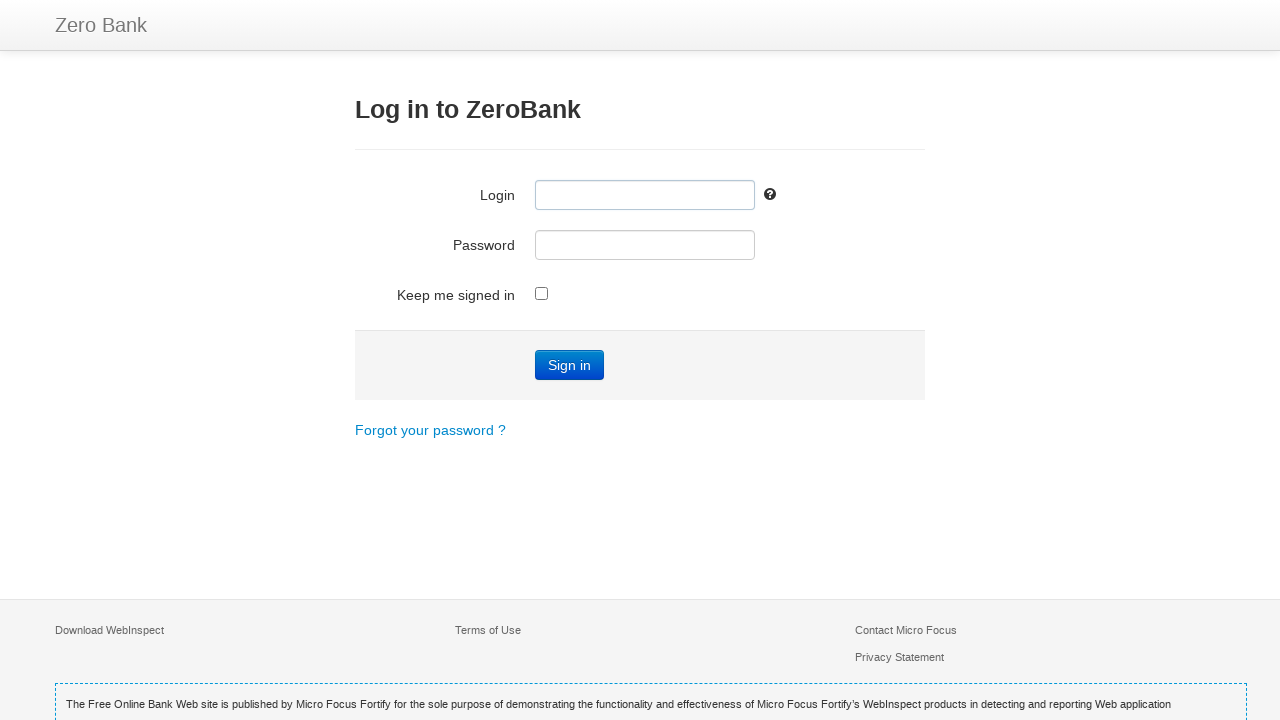

Located h3 header element
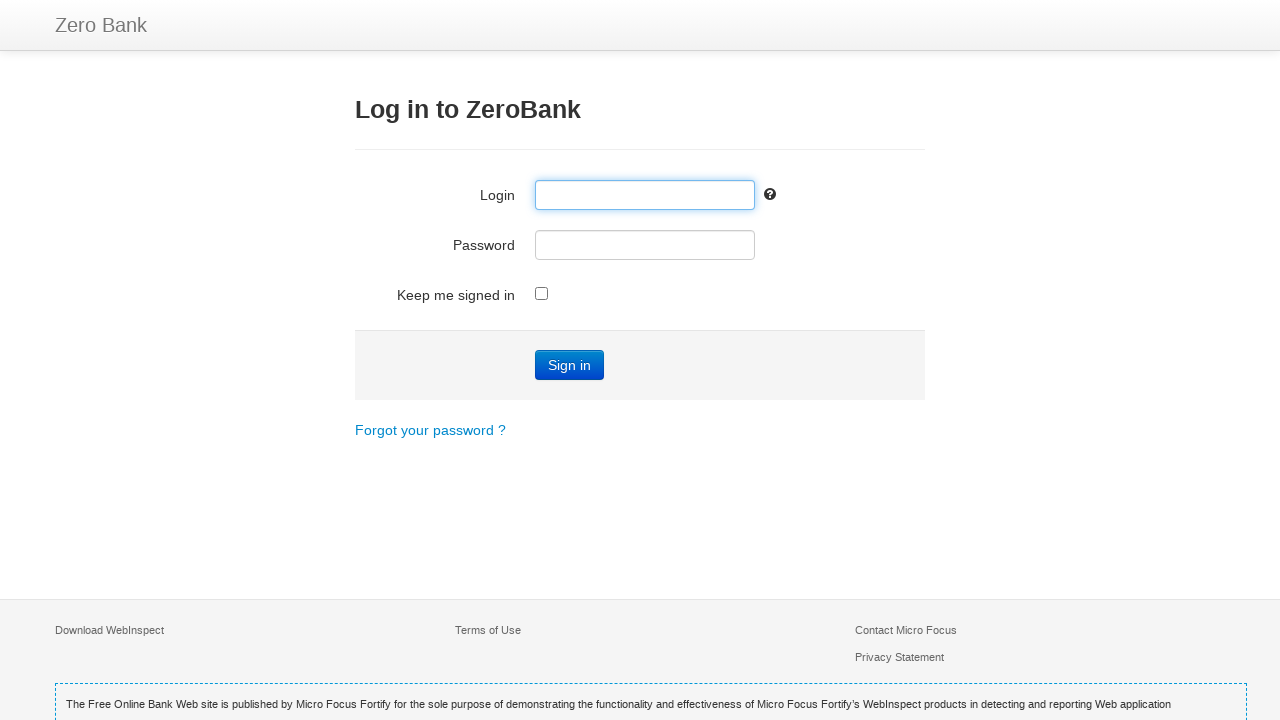

Retrieved header text content: 'Log in to ZeroBank'
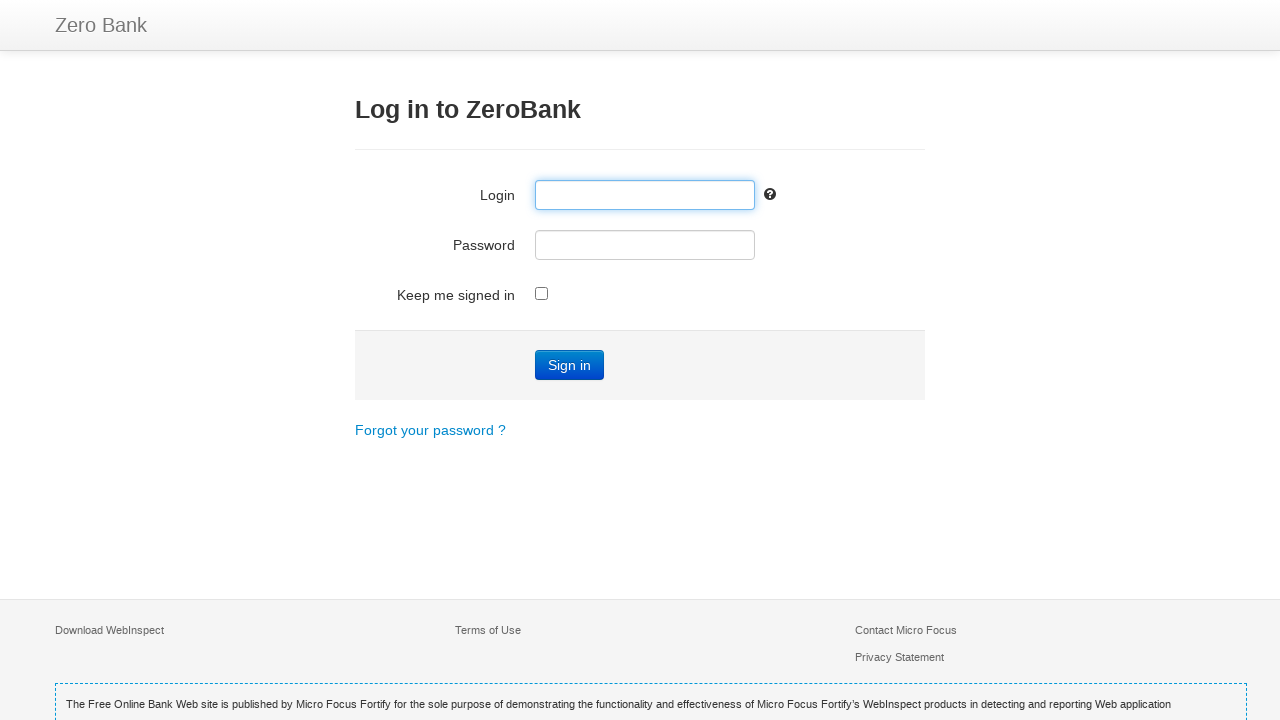

Verified header text matches expected value: 'Log in to ZeroBank'
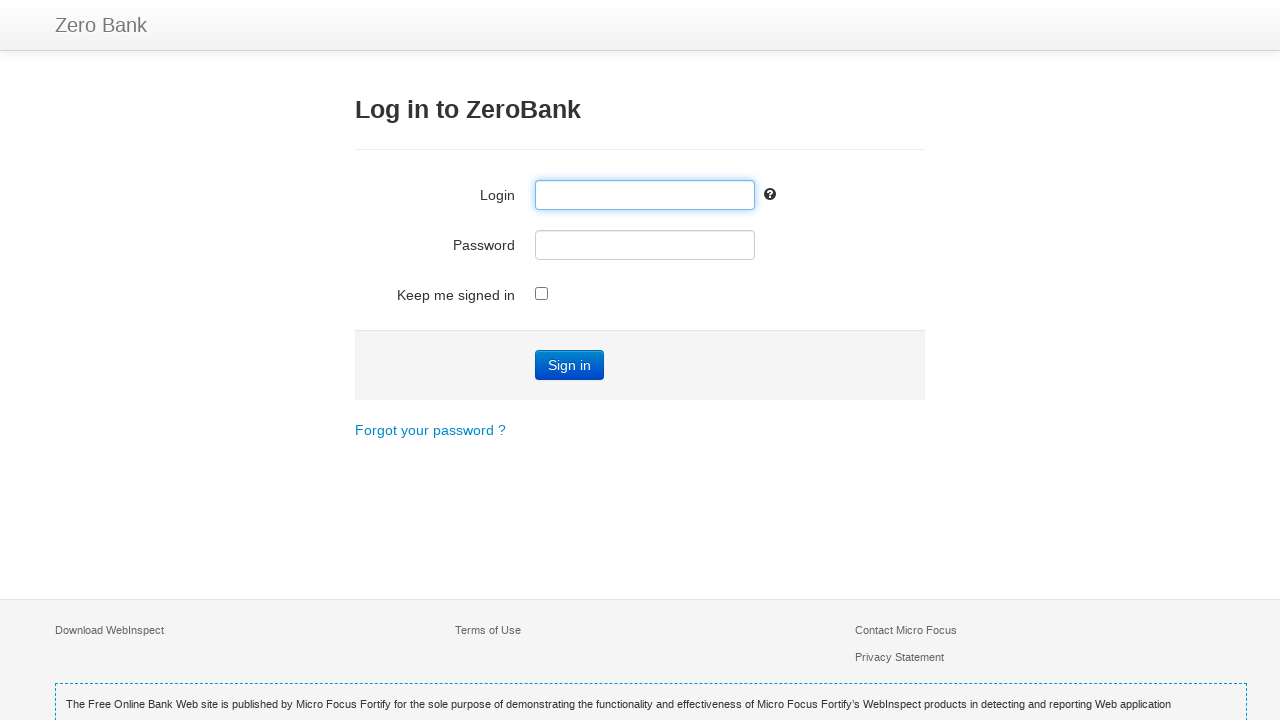

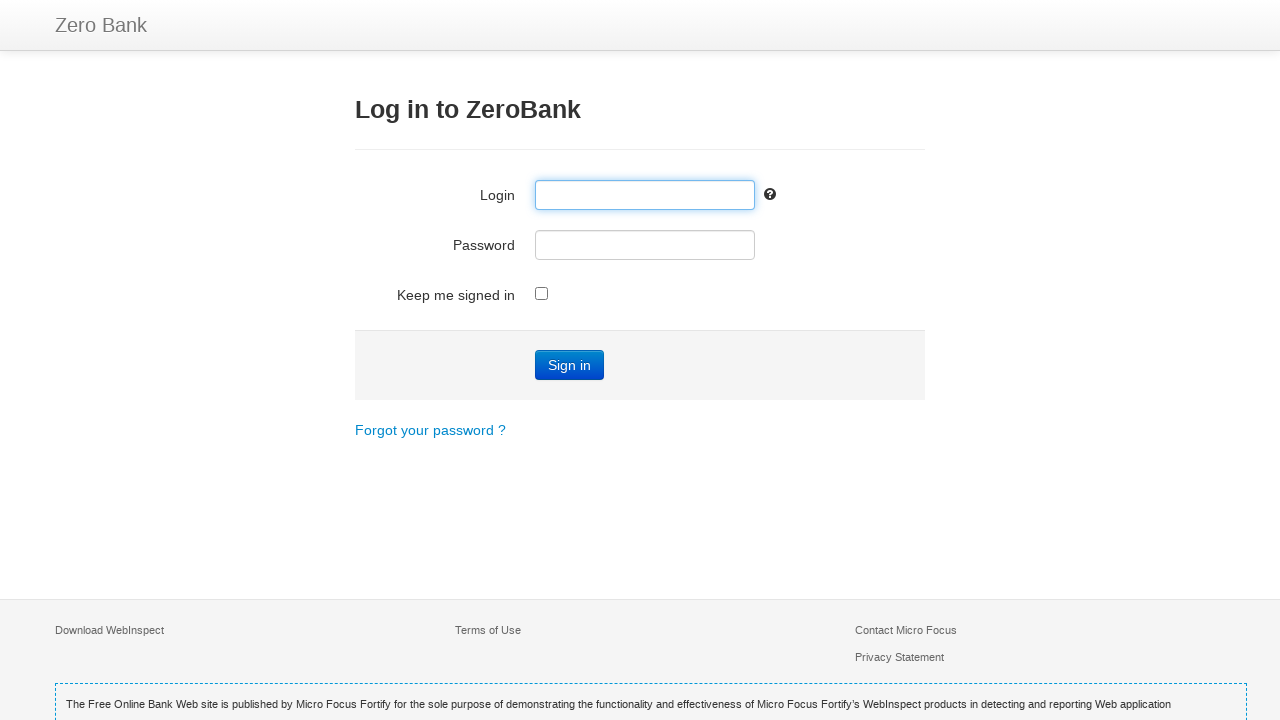